Tests switching between Active, Completed, and All filter views

Starting URL: https://demo.playwright.dev/todomvc

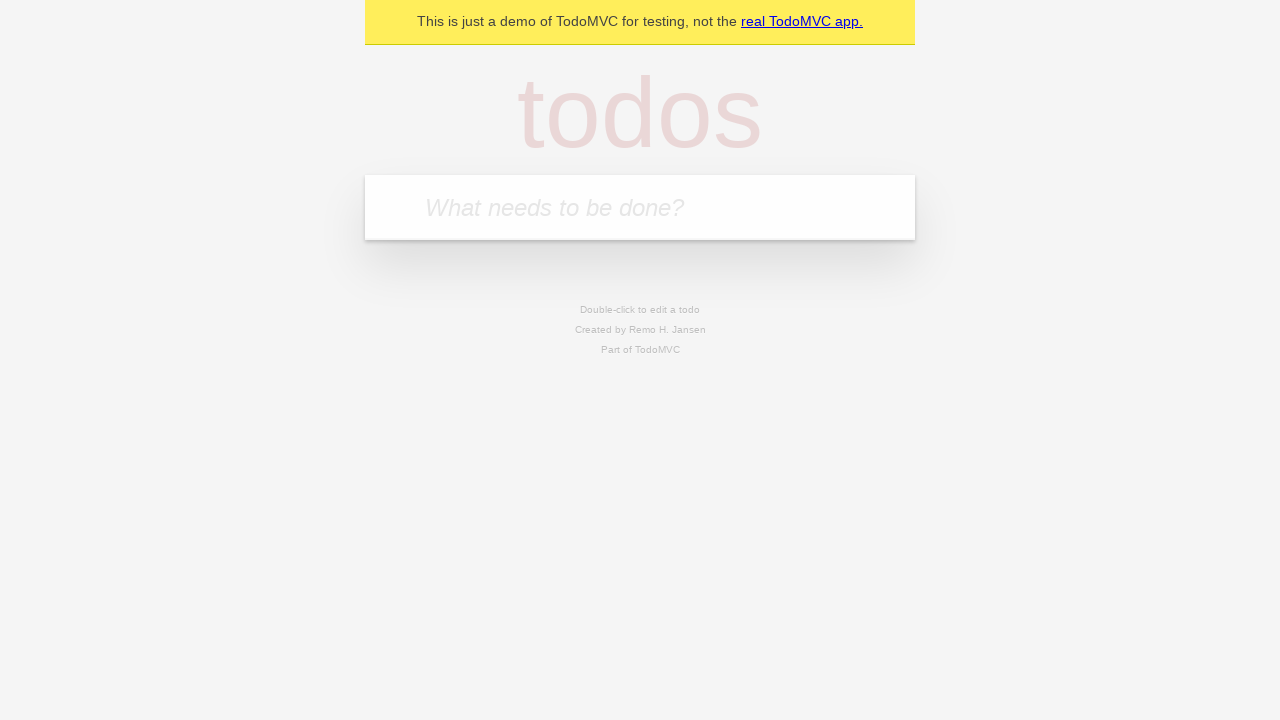

Filled todo input with 'buy some cheese' on internal:attr=[placeholder="What needs to be done?"i]
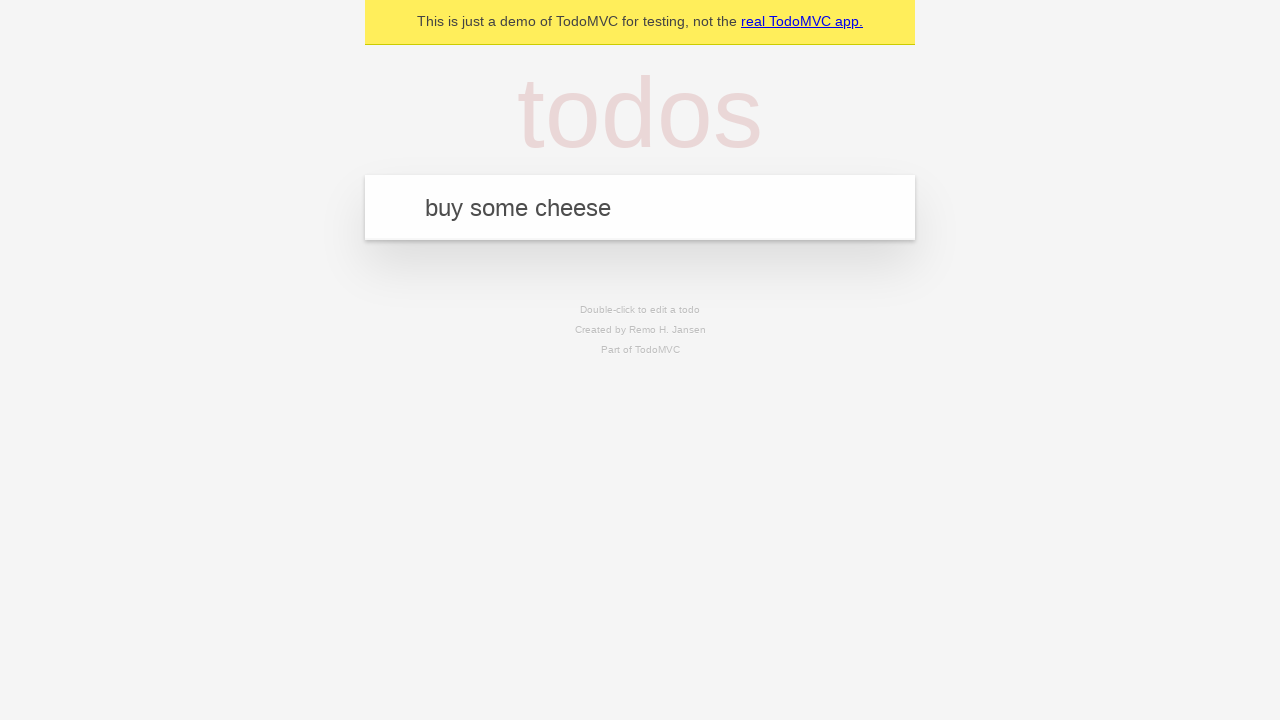

Pressed Enter to create first todo on internal:attr=[placeholder="What needs to be done?"i]
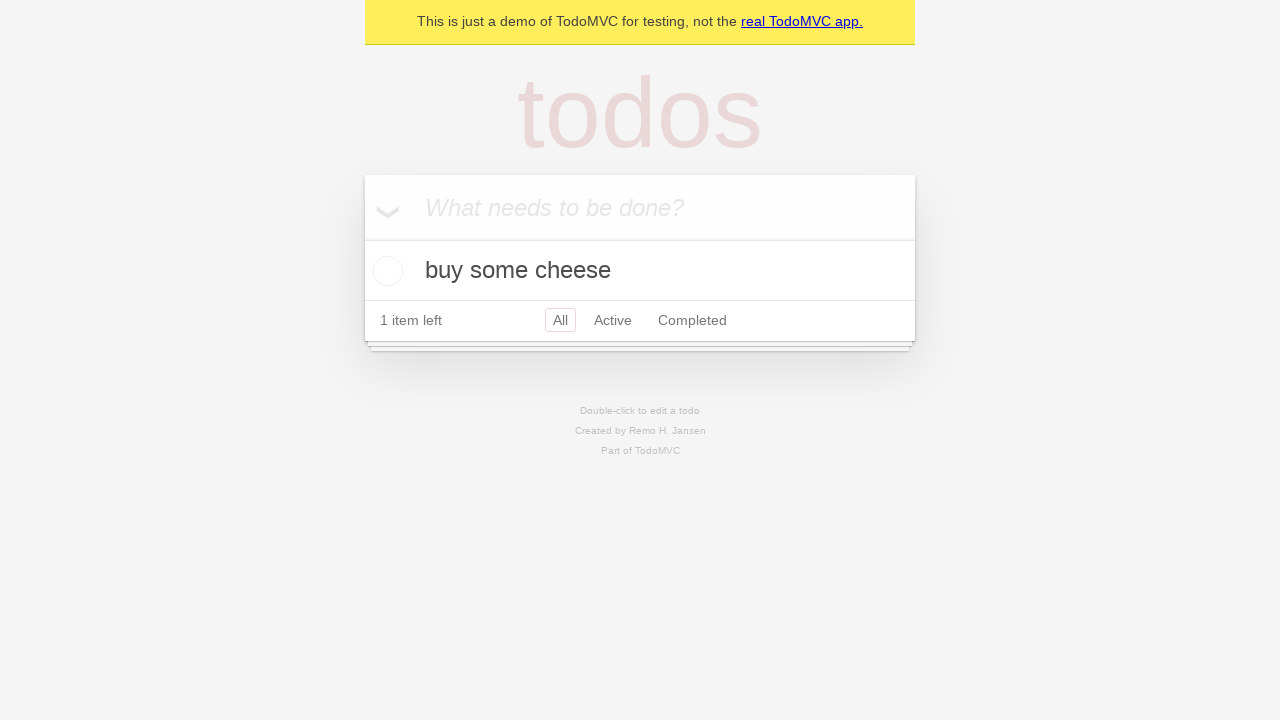

Filled todo input with 'feed the cat' on internal:attr=[placeholder="What needs to be done?"i]
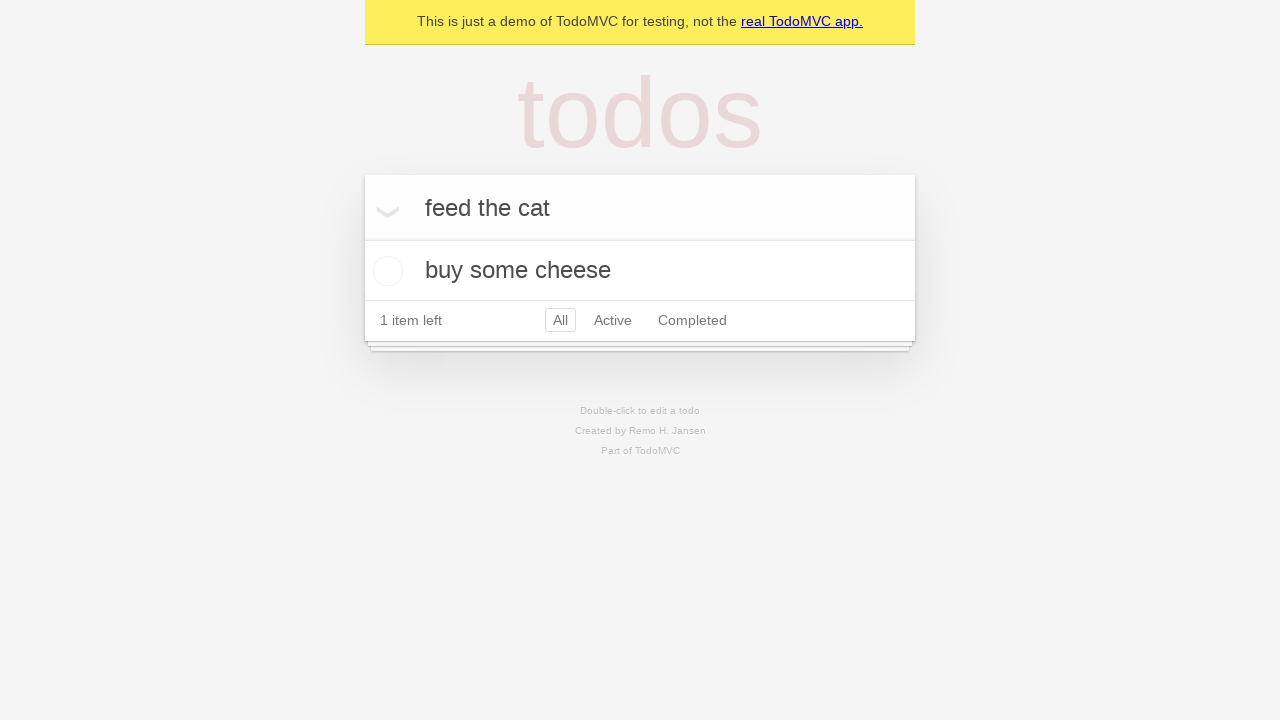

Pressed Enter to create second todo on internal:attr=[placeholder="What needs to be done?"i]
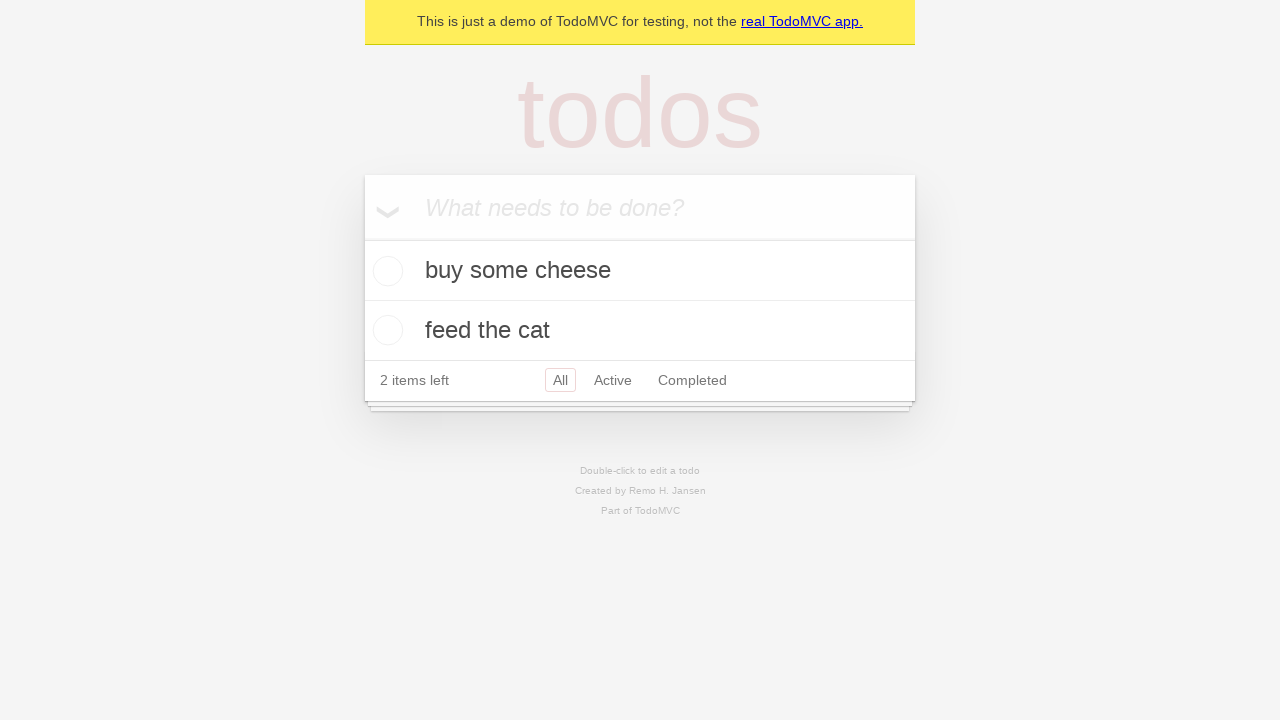

Filled todo input with 'book a doctors appointment' on internal:attr=[placeholder="What needs to be done?"i]
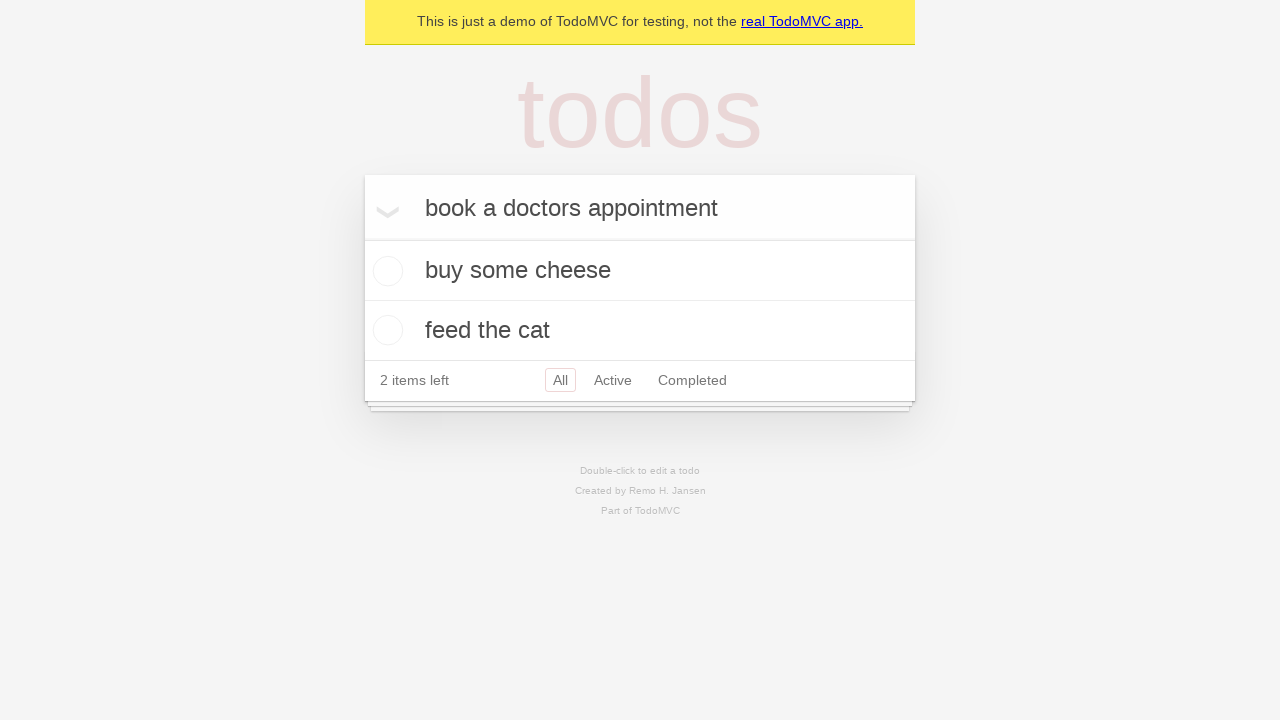

Pressed Enter to create third todo on internal:attr=[placeholder="What needs to be done?"i]
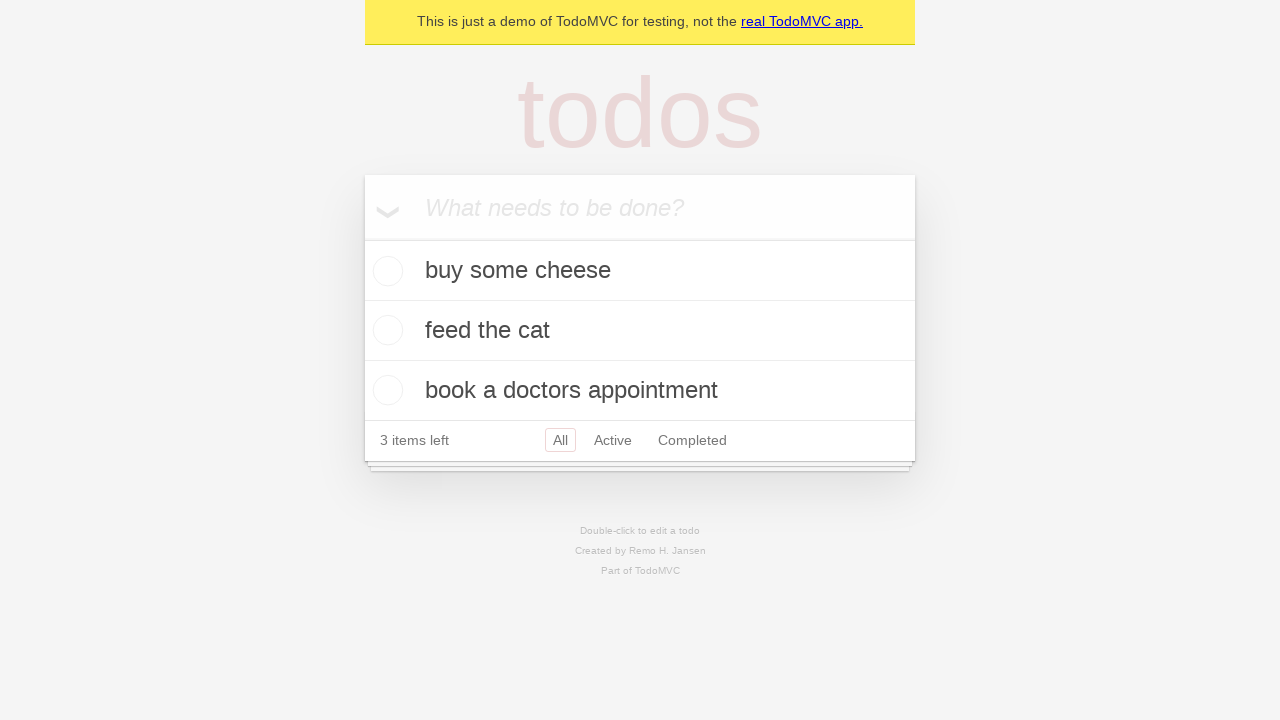

All three todos loaded and visible
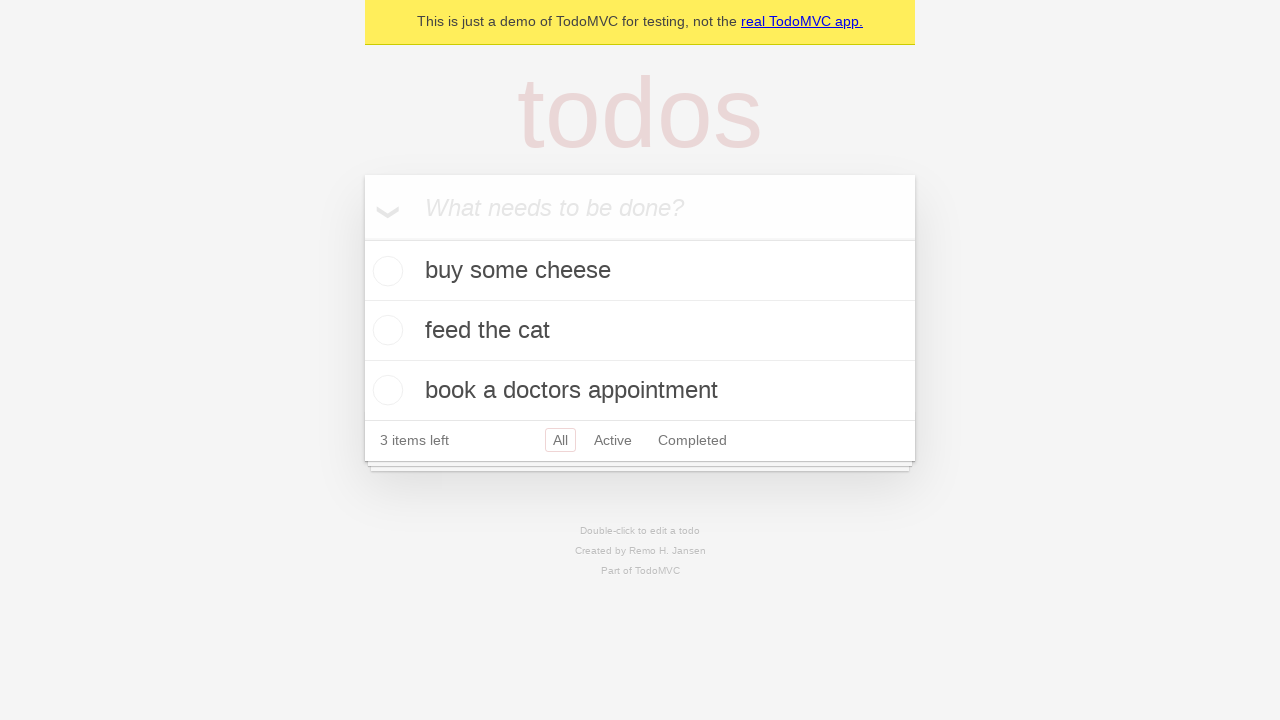

Checked the second todo item 'feed the cat' at (385, 330) on internal:testid=[data-testid="todo-item"s] >> nth=1 >> internal:role=checkbox
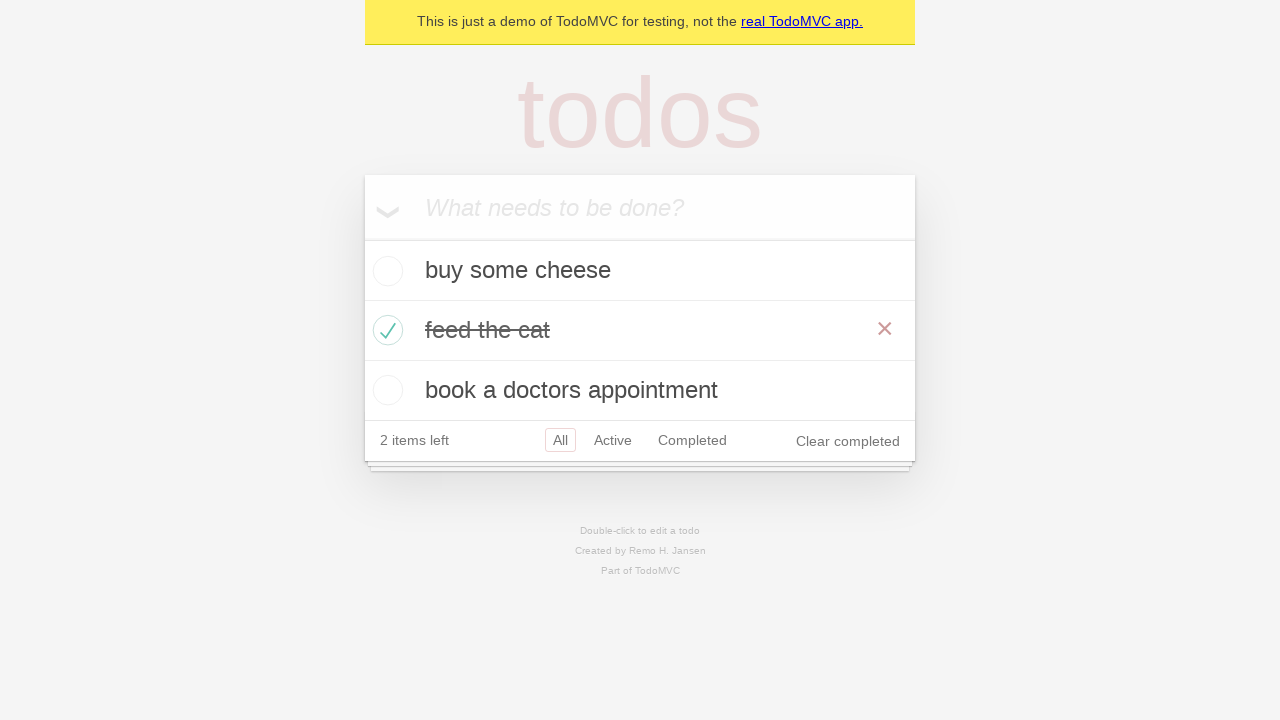

Clicked Active filter to show only active todos at (613, 440) on internal:role=link[name="Active"i]
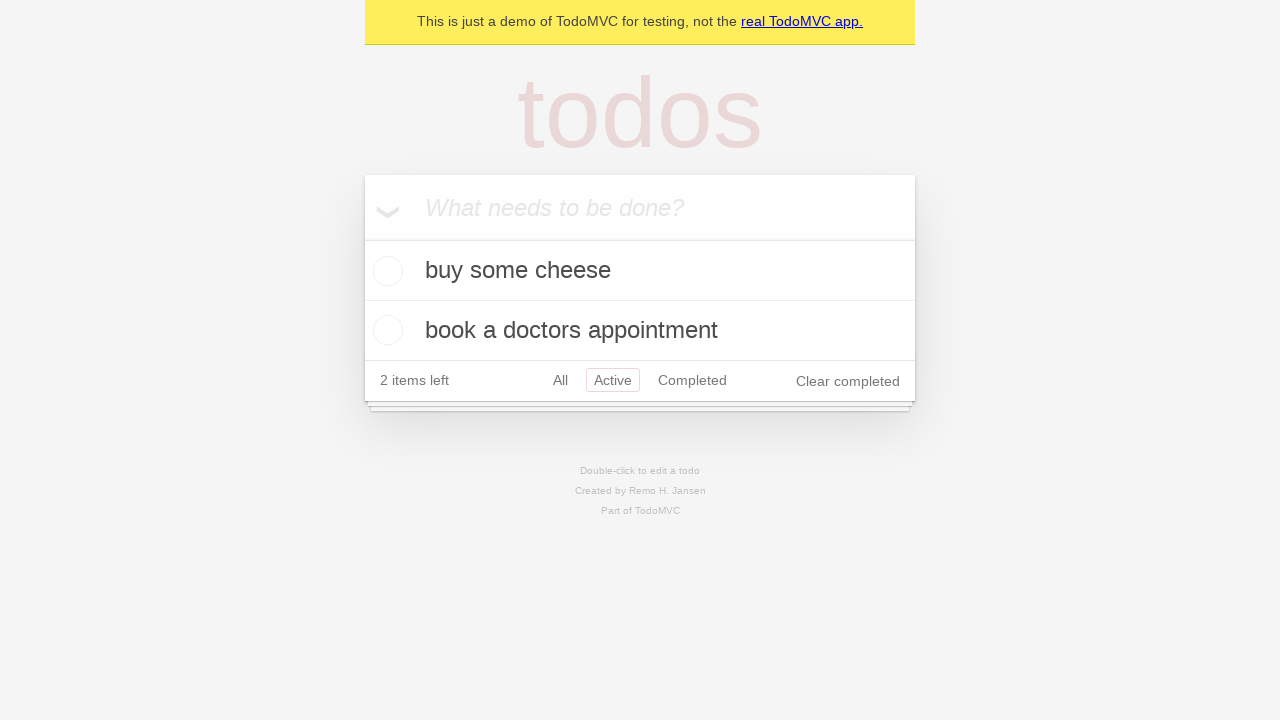

Clicked Completed filter to show only completed todos at (692, 380) on internal:role=link[name="Completed"i]
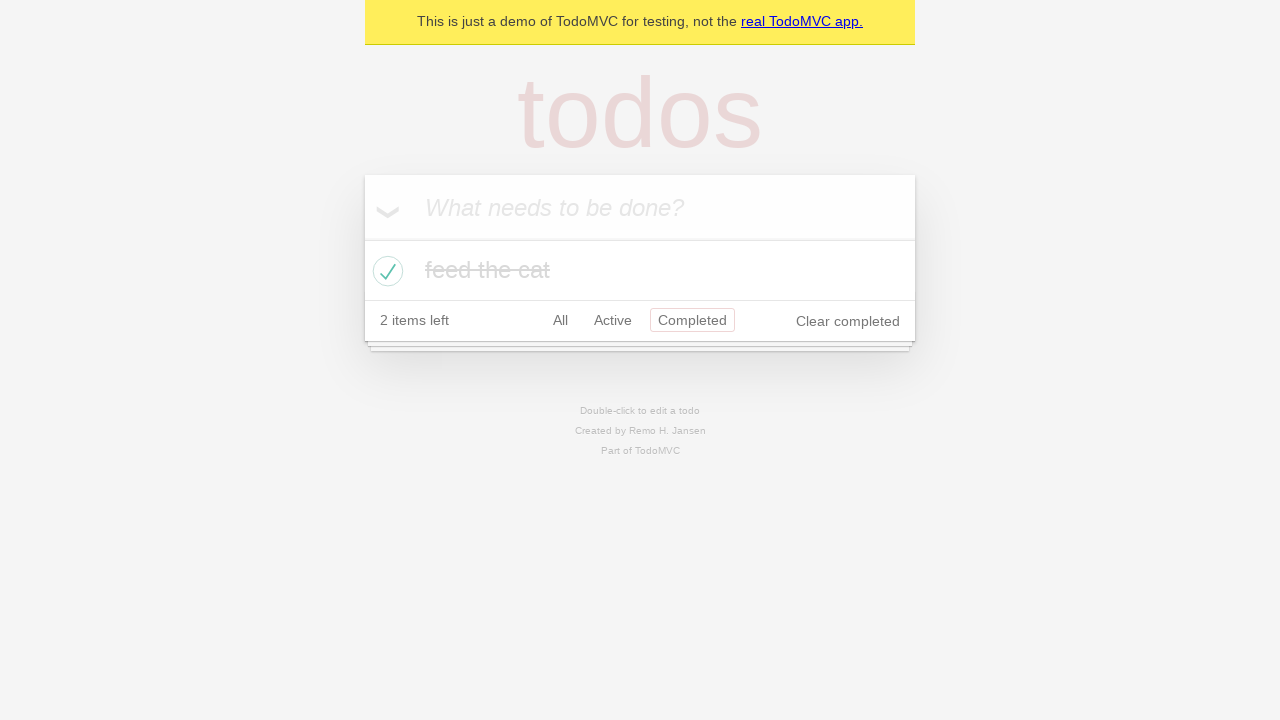

Clicked All filter to display all items at (560, 320) on internal:role=link[name="All"i]
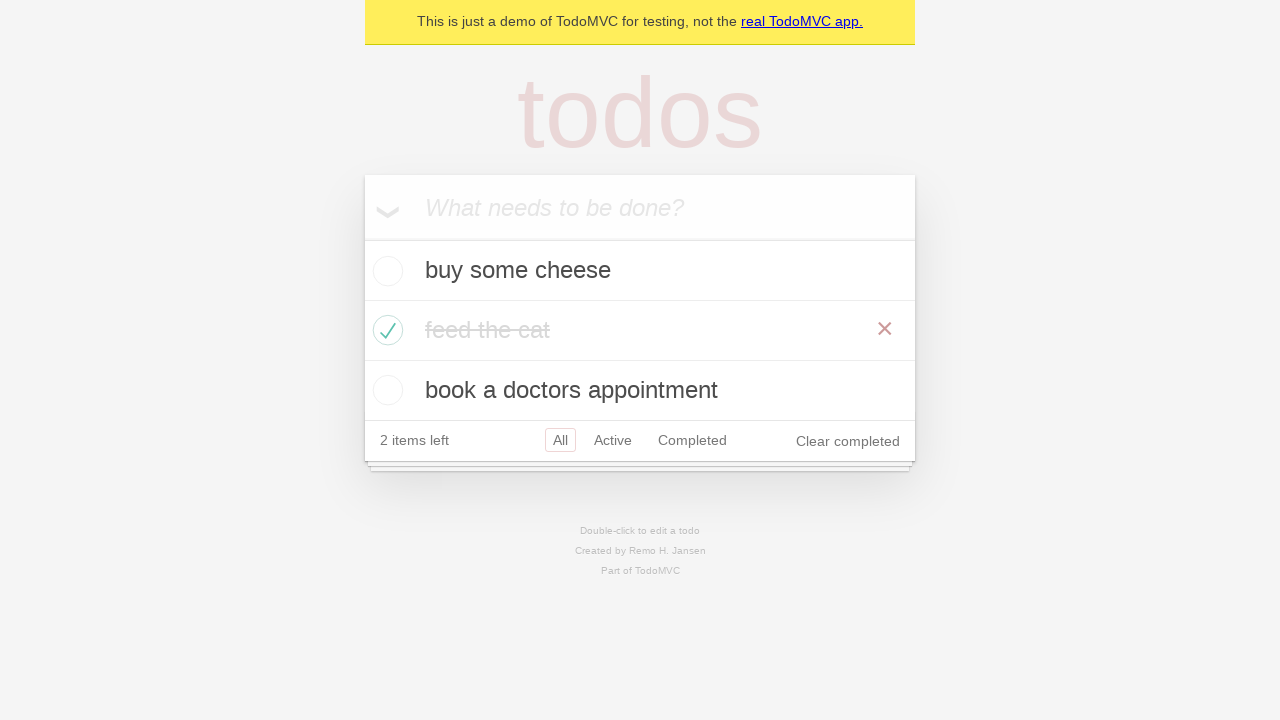

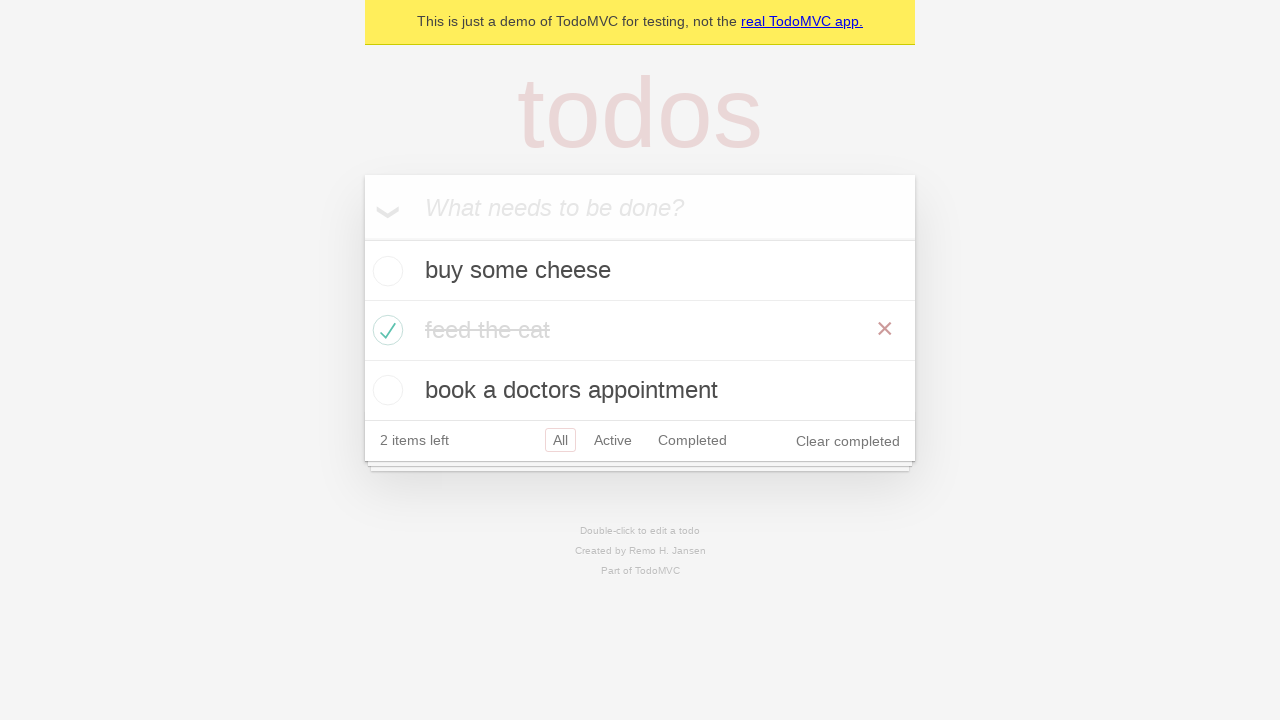